Tests e-commerce cart functionality by adding two phones (Nexus and Samsung Galaxy S7) to the cart and navigating to view the cart.

Starting URL: https://www.demoblaze.com/

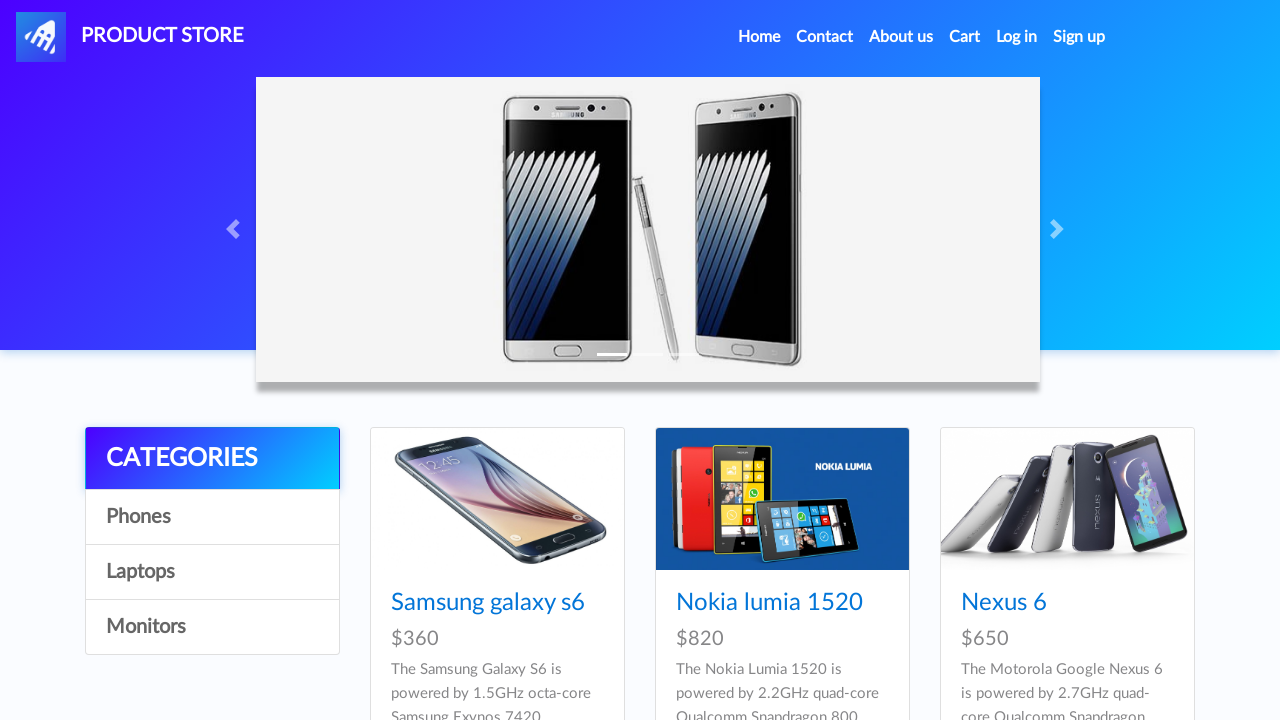

Clicked on Nexus phone at (1004, 603) on internal:role=link[name="Nexus"i]
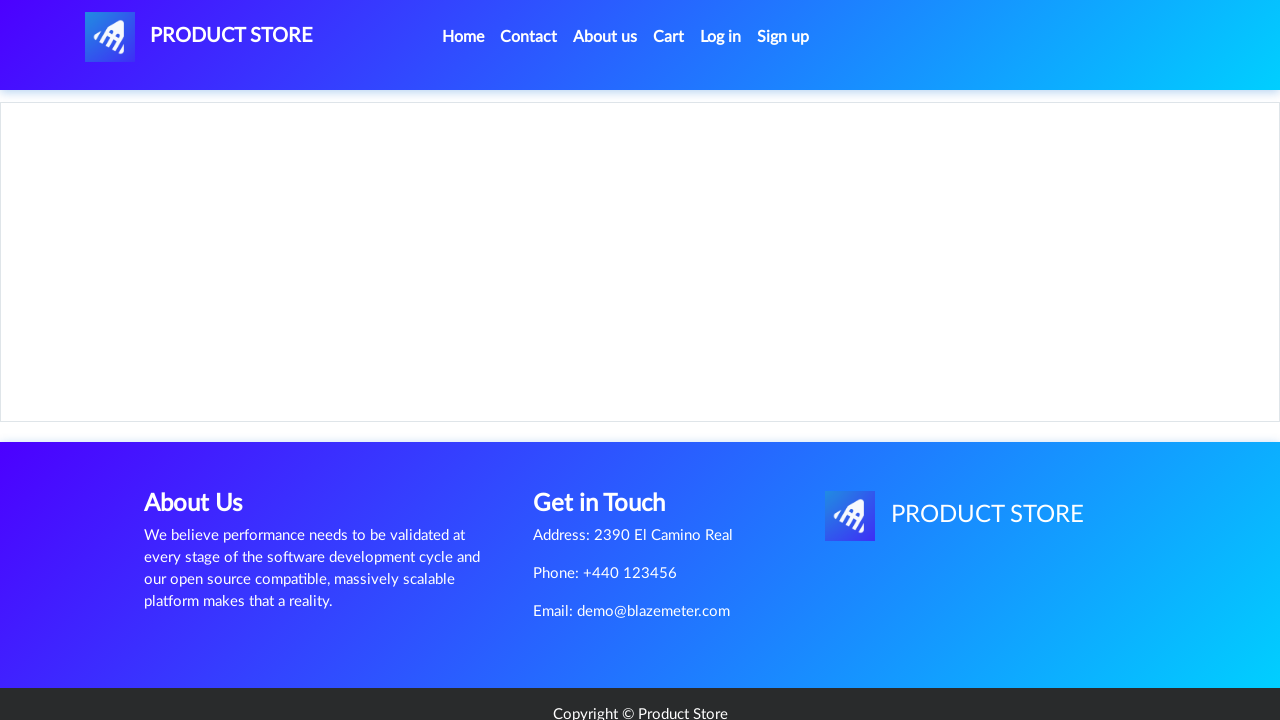

Added Nexus to cart at (610, 440) on internal:role=link[name="Add to cart"i]
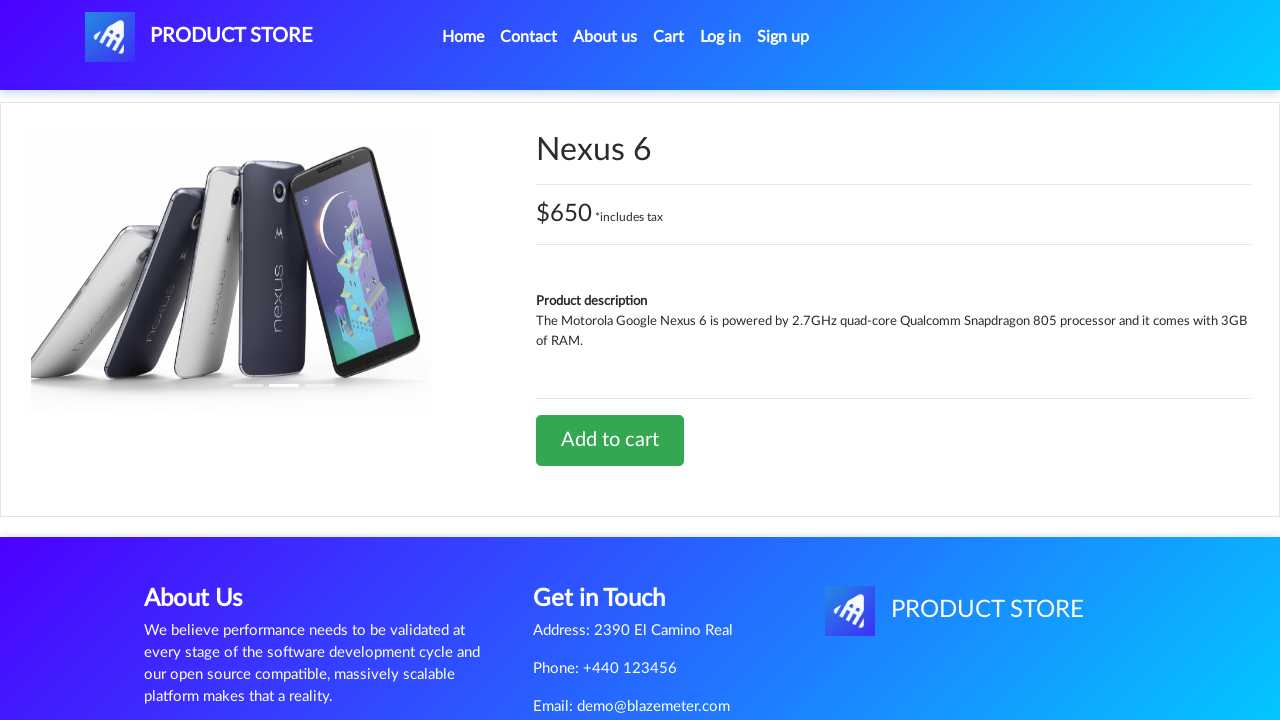

Navigated back to home at (463, 37) on internal:role=link[name="Home (current)"i]
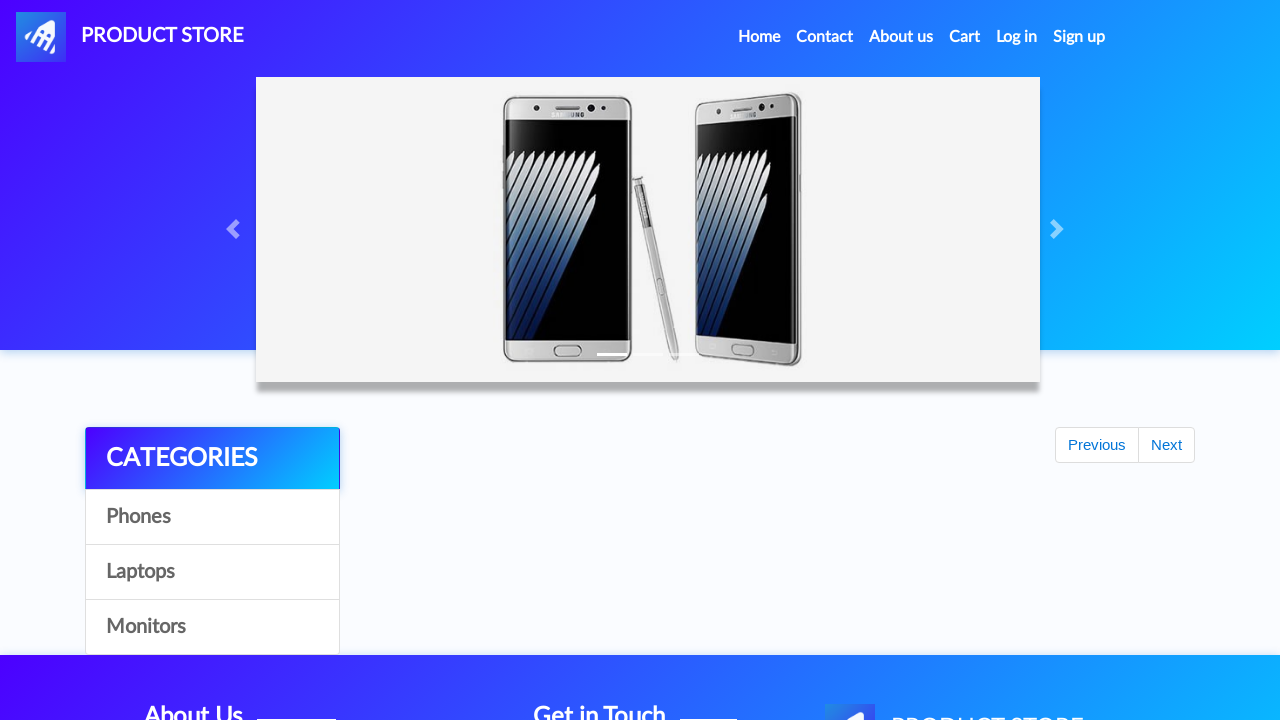

Clicked on Samsung Galaxy S7 phone at (488, 361) on internal:role=link[name="Samsung galaxy s7"i]
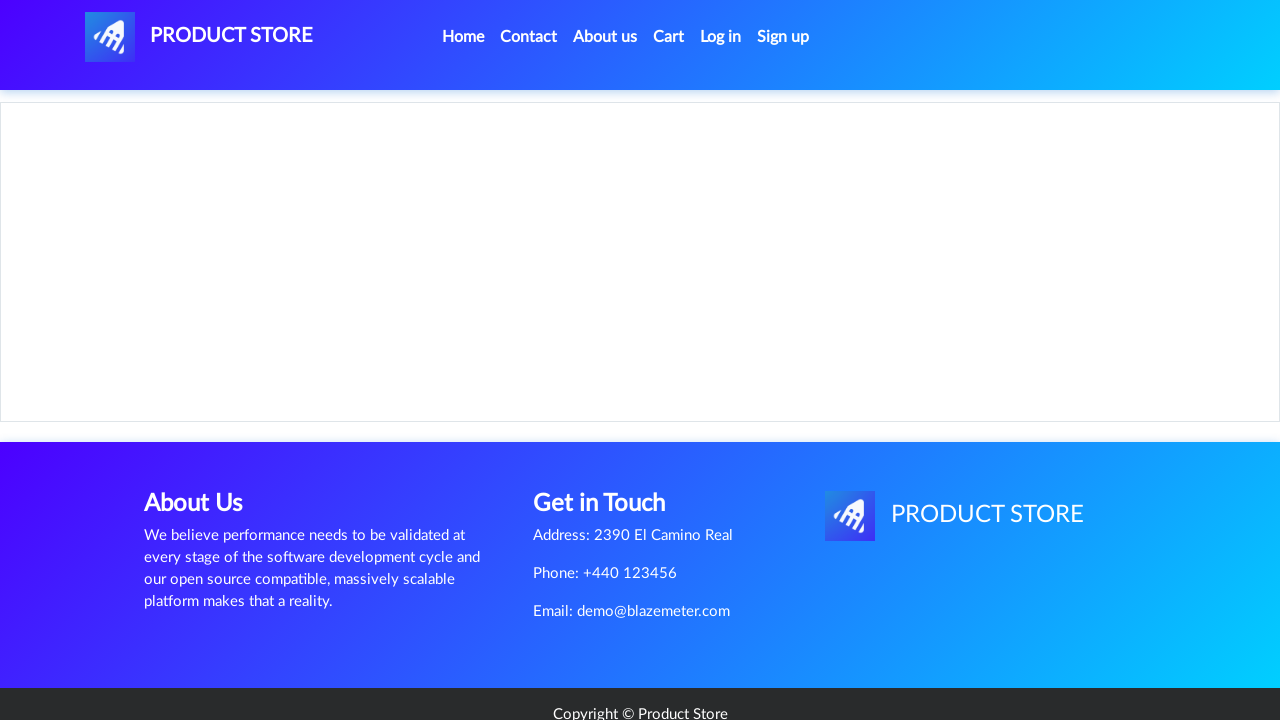

Added Samsung Galaxy S7 to cart at (610, 440) on internal:role=link[name="Add to cart"i]
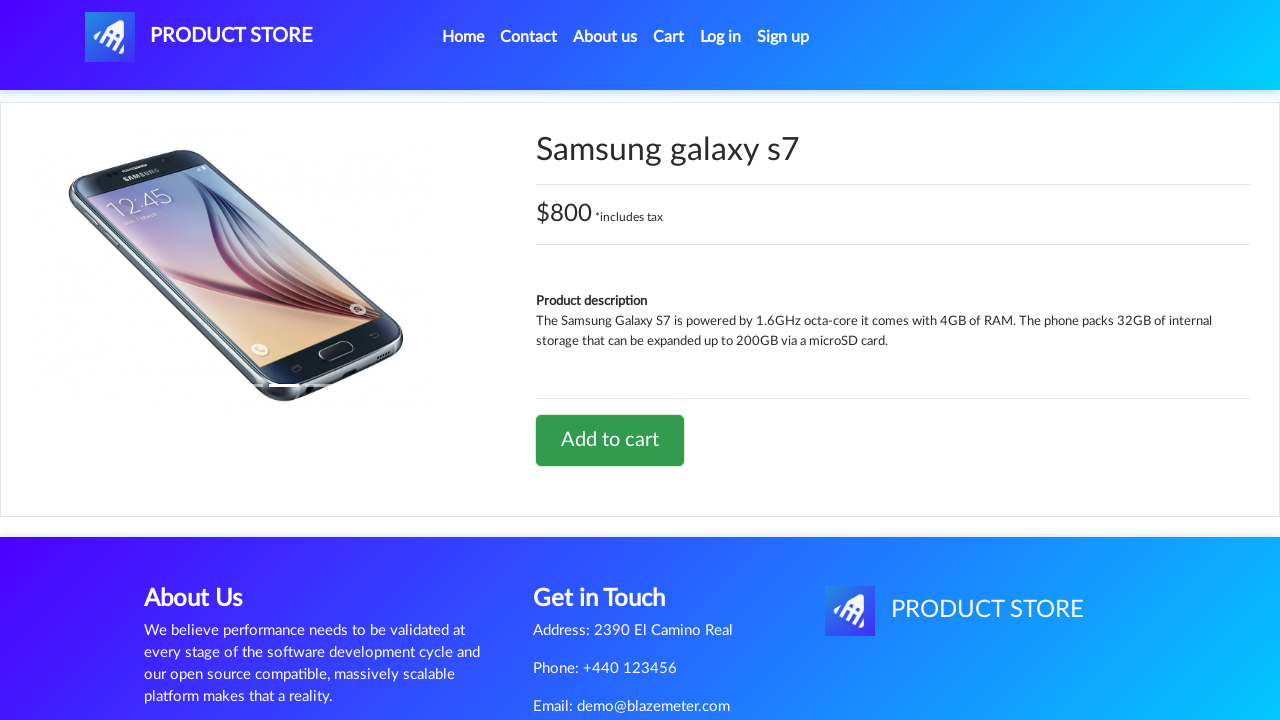

Navigated back to home at (463, 37) on internal:role=link[name="Home (current)"i]
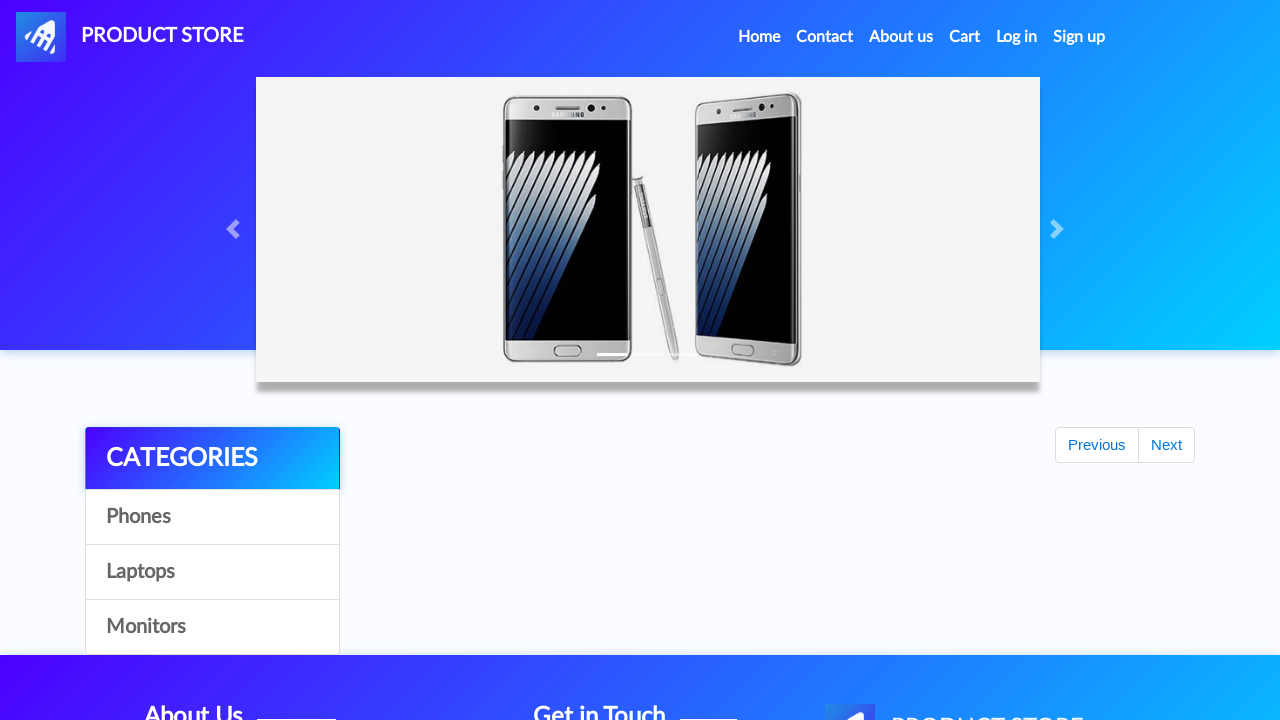

Navigated to cart to view added items at (965, 37) on internal:role=link[name="Cart"i]
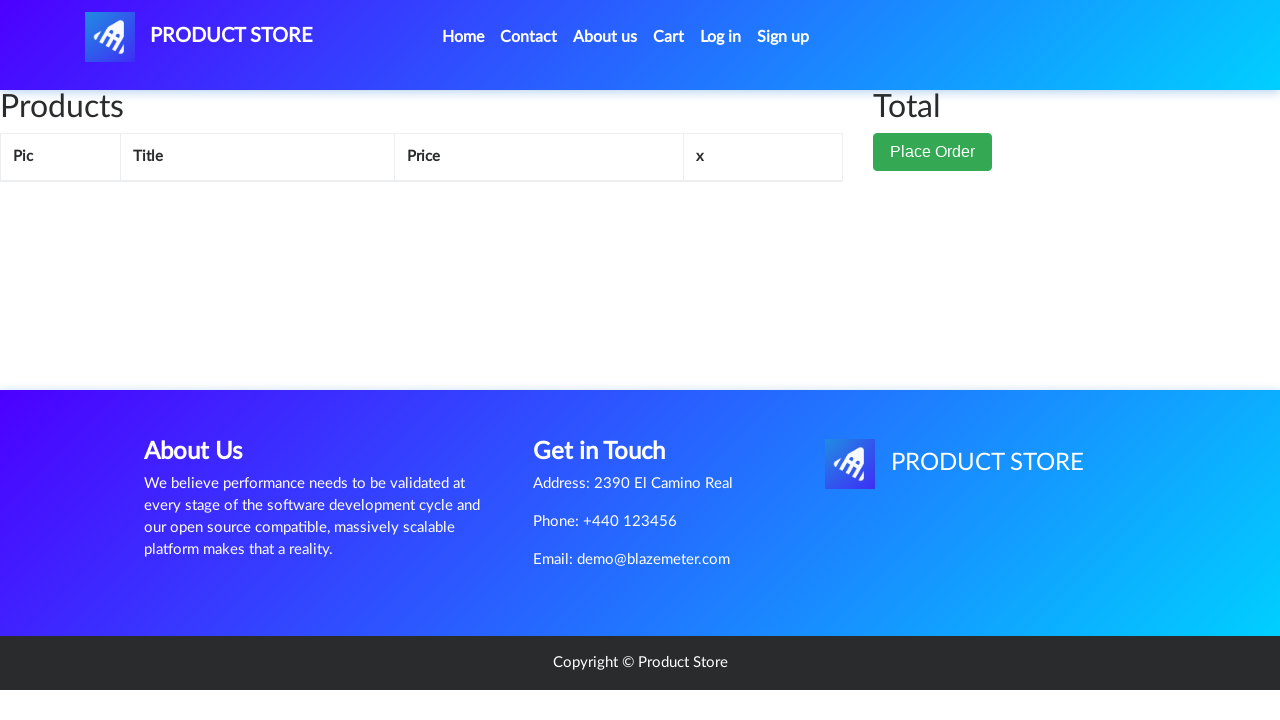

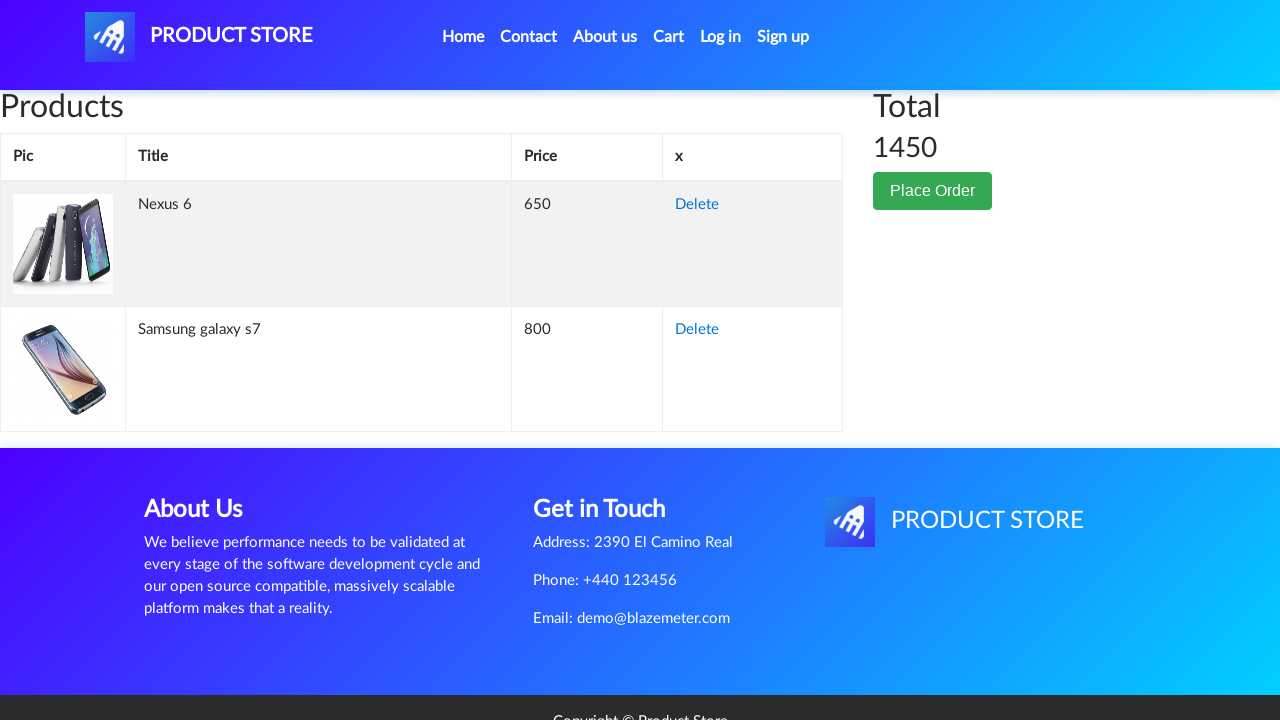